Tests double-click functionality by double-clicking a button on a basic form page.

Starting URL: https://automationfc.github.io/basic-form/index.html

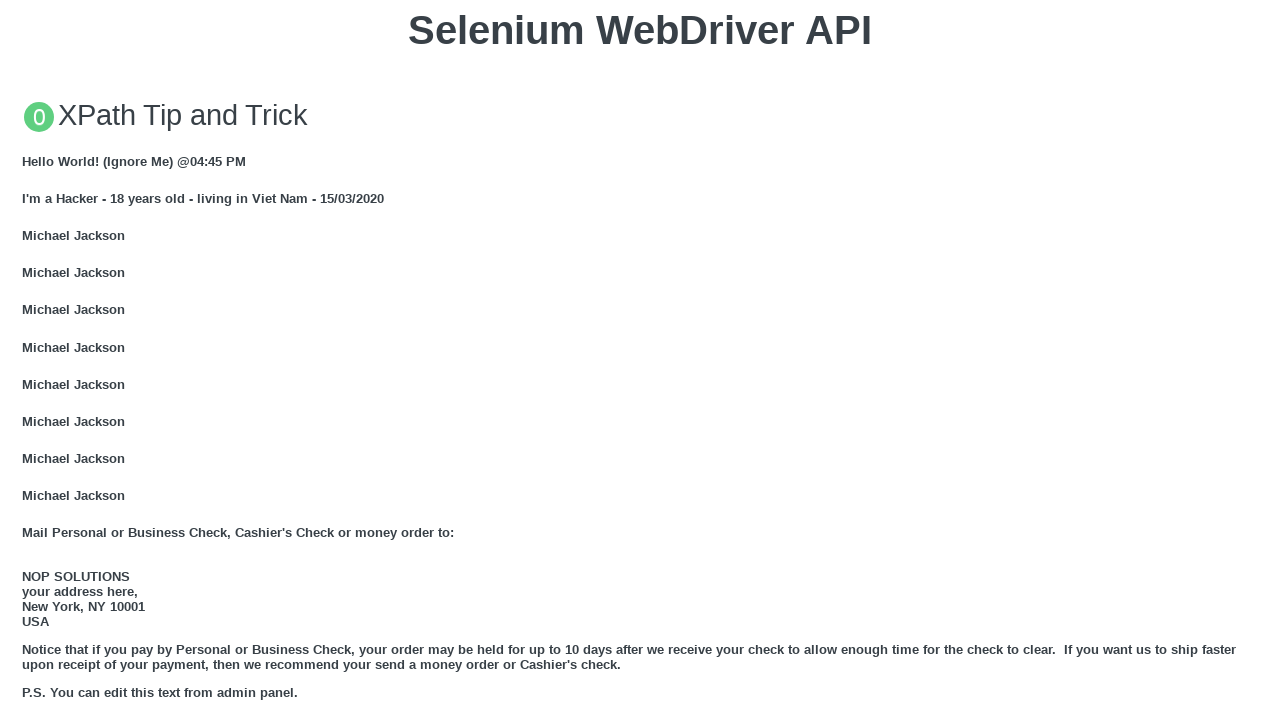

Waited for double-click button to be visible
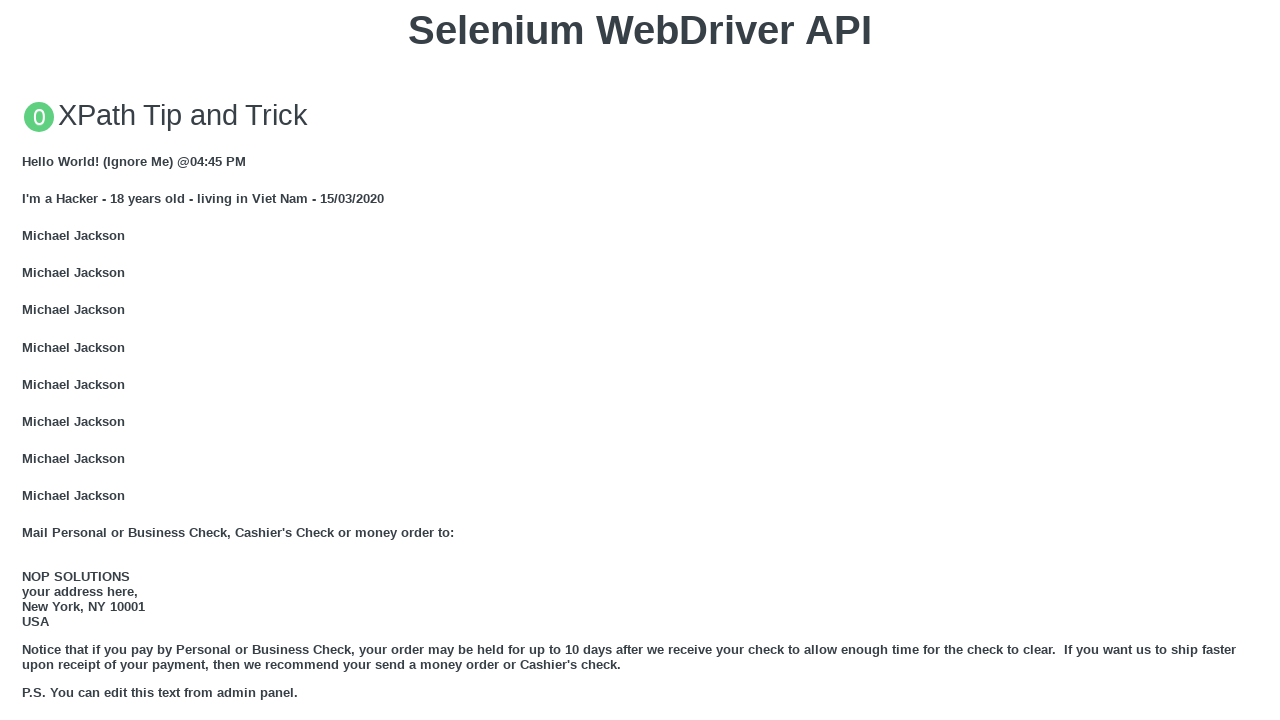

Double-clicked the button on the basic form at (640, 361) on button:has-text('Double click me')
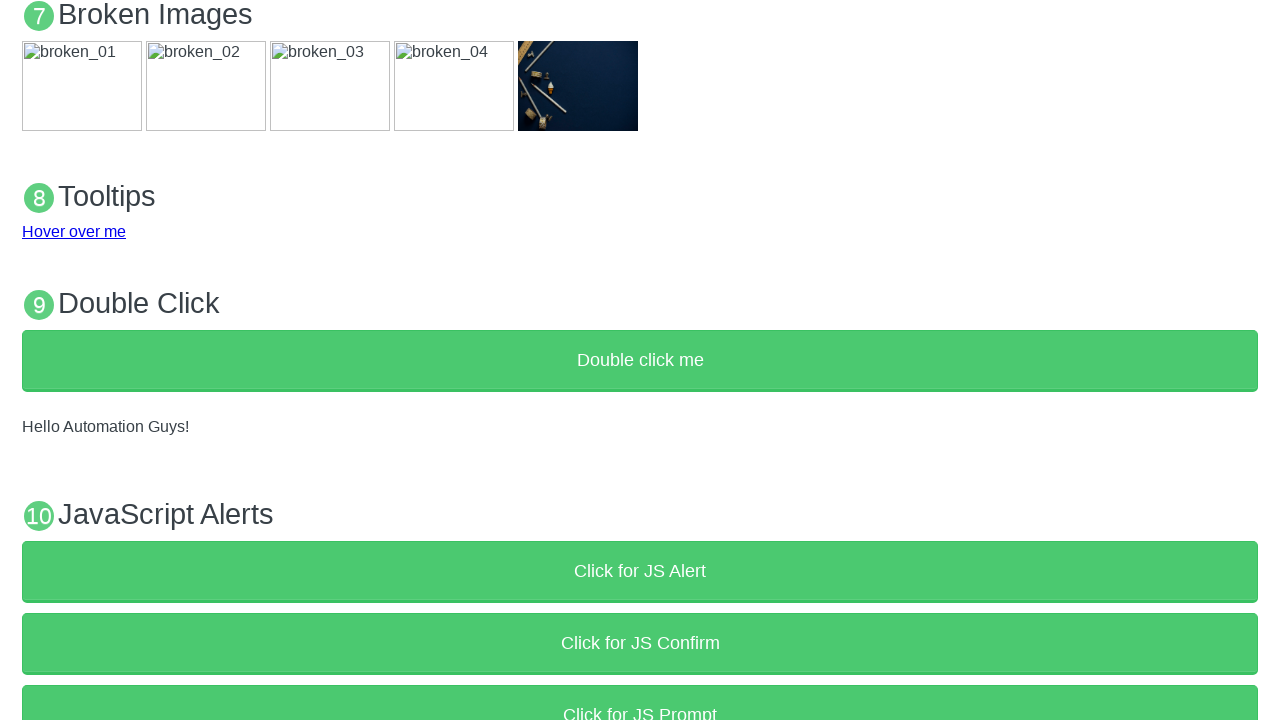

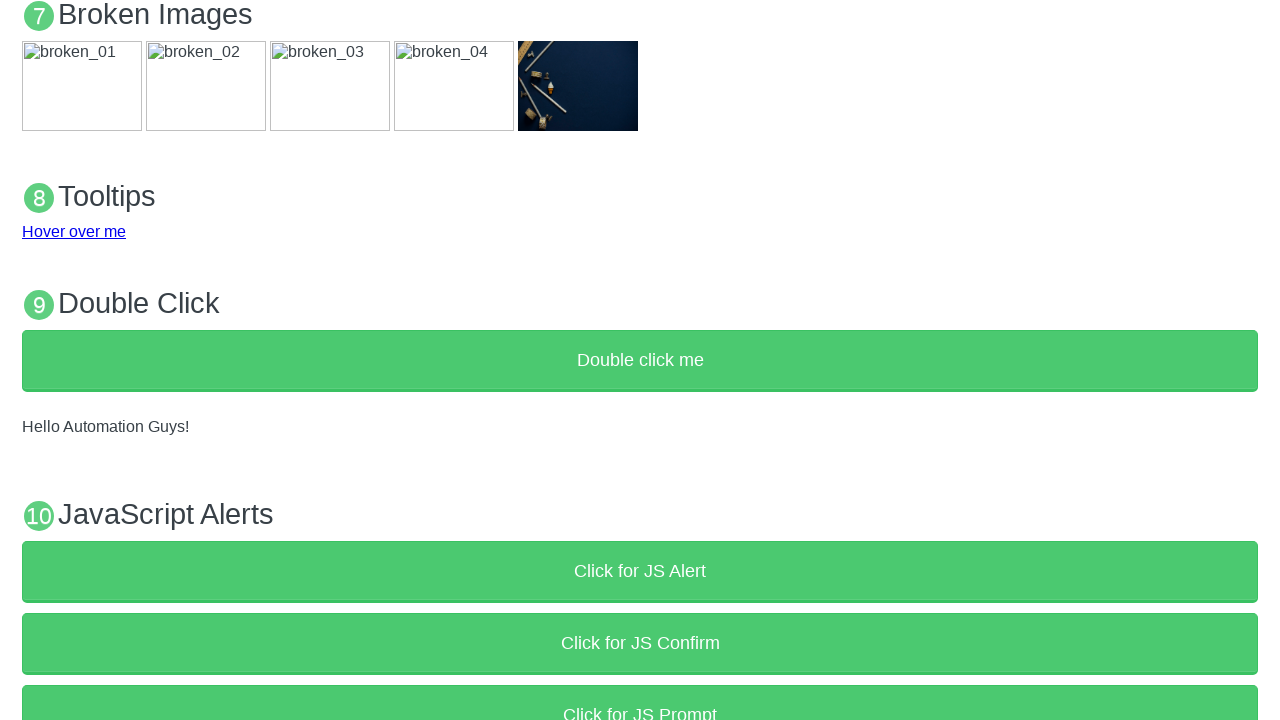